Tests that the element list navigation bar displays all expected menu items

Starting URL: https://demoqa.com/elements

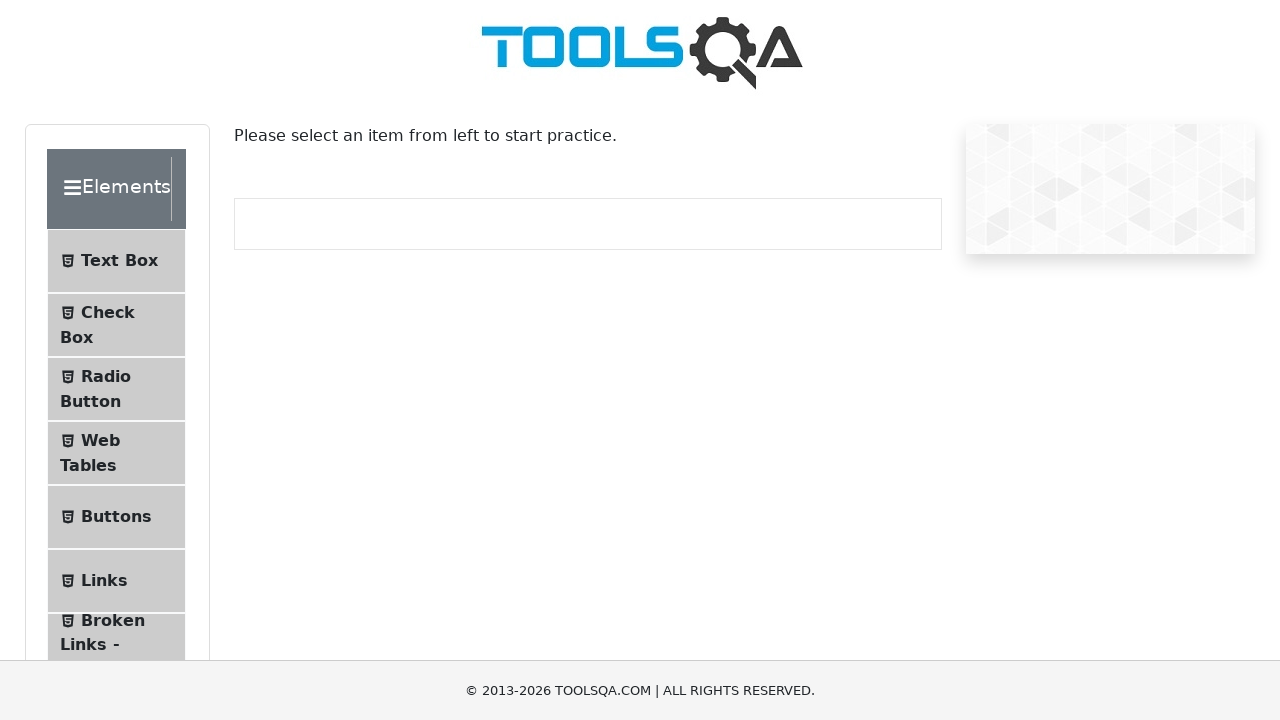

Clicked Text Box menu item to expand navigation menu at (116, 261) on #item-0
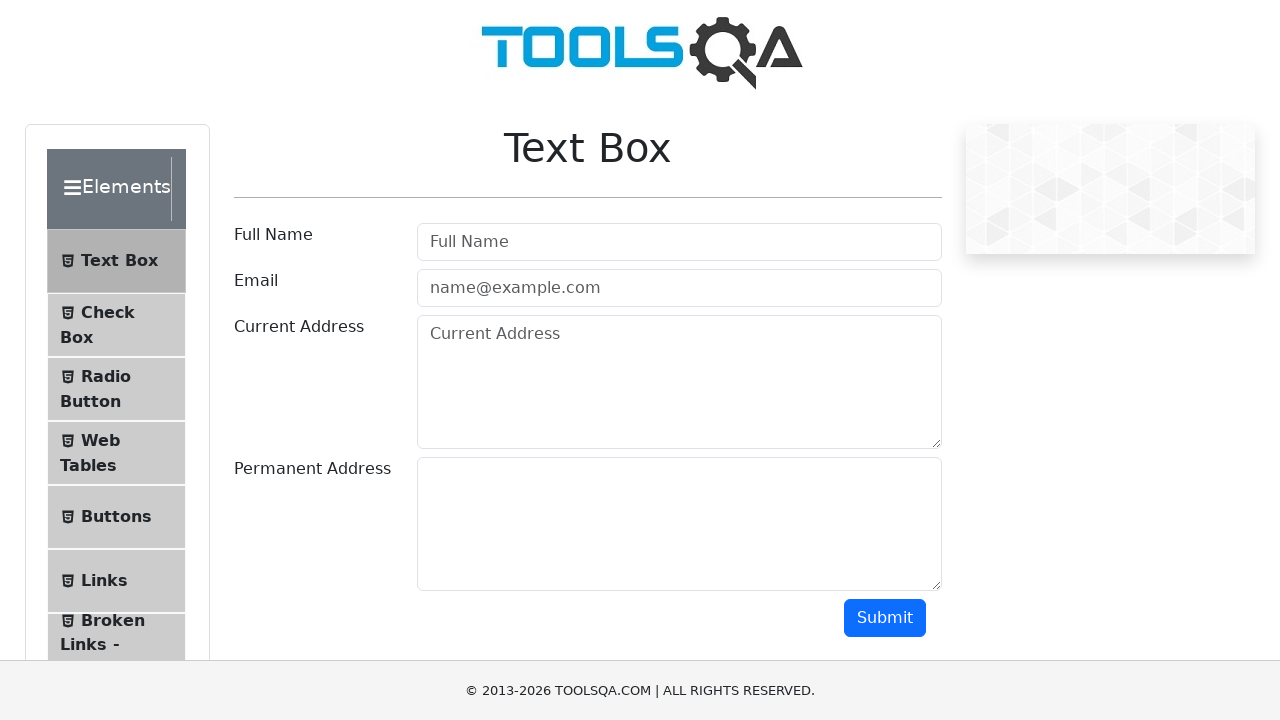

Verified Text Box navigation item is visible
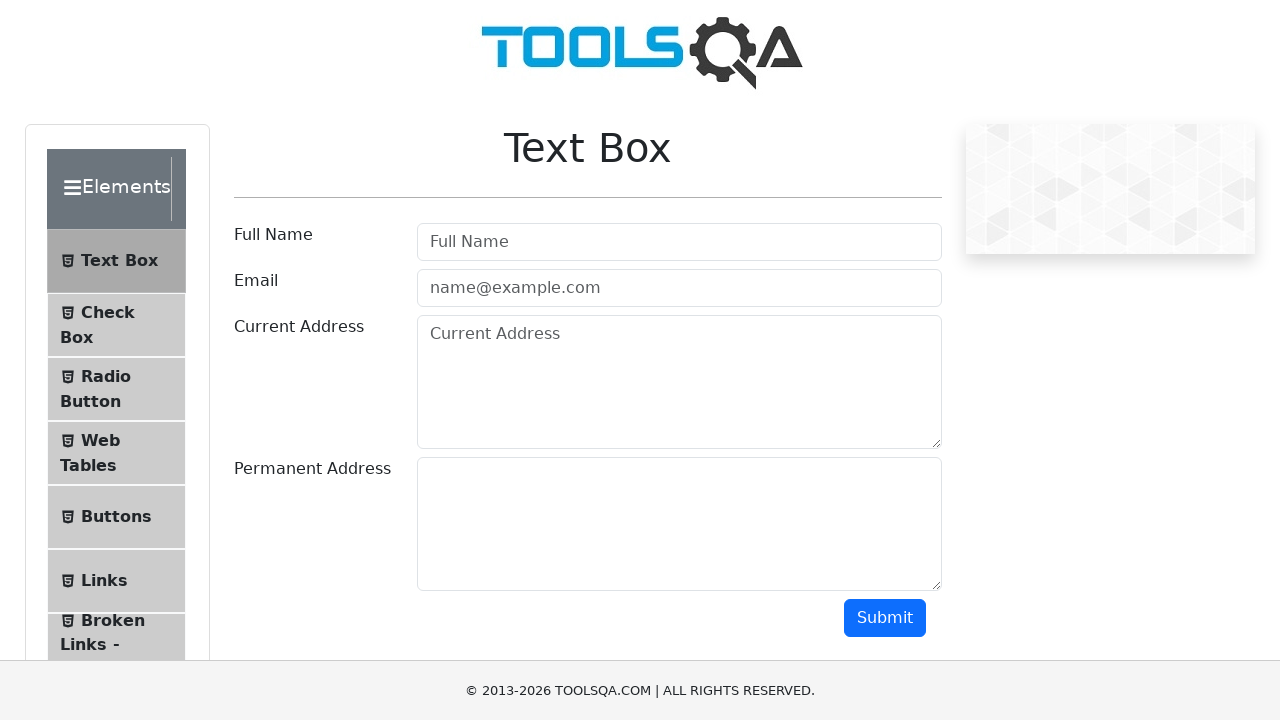

Verified Check Box navigation item is visible
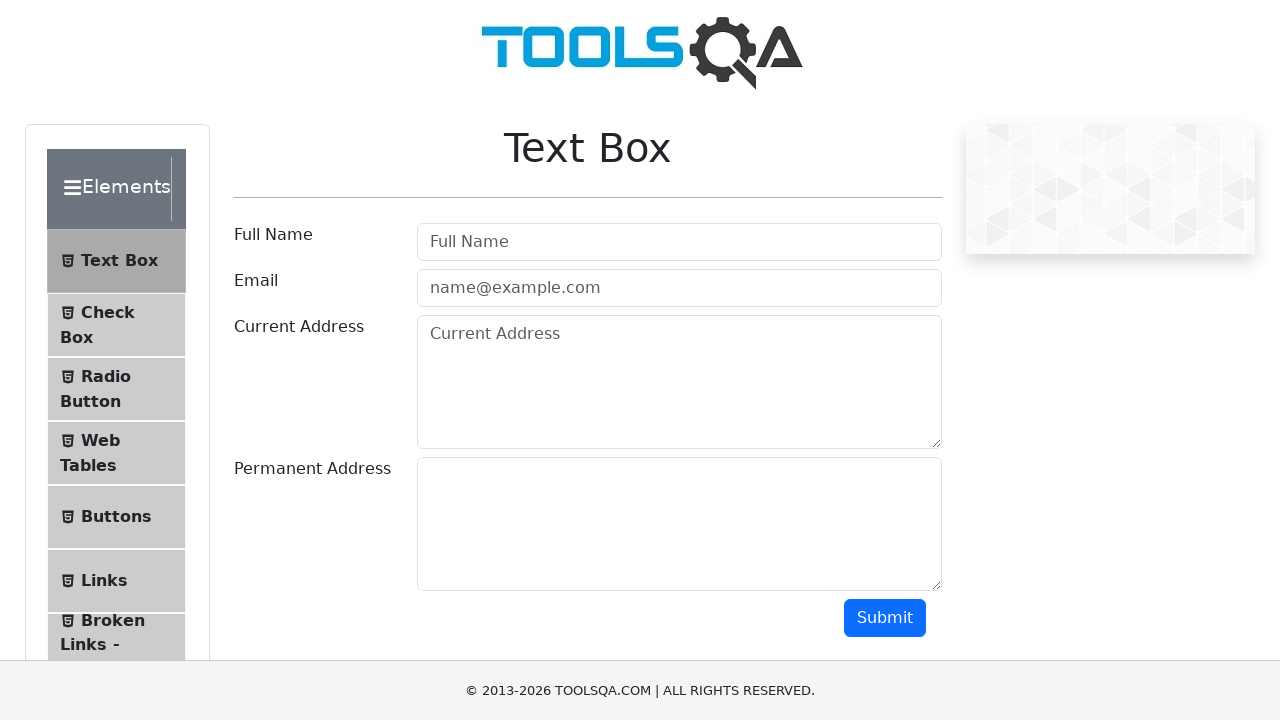

Verified Radio Button navigation item is visible
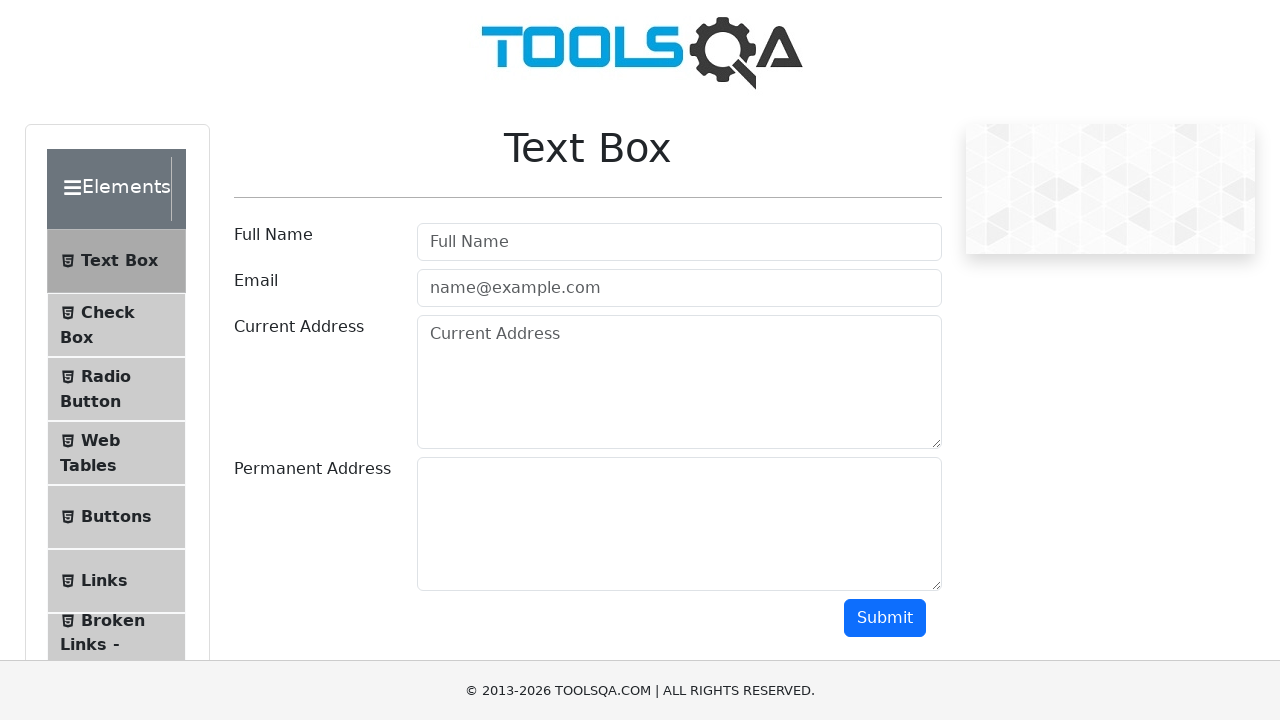

Verified Web Tables navigation item is visible
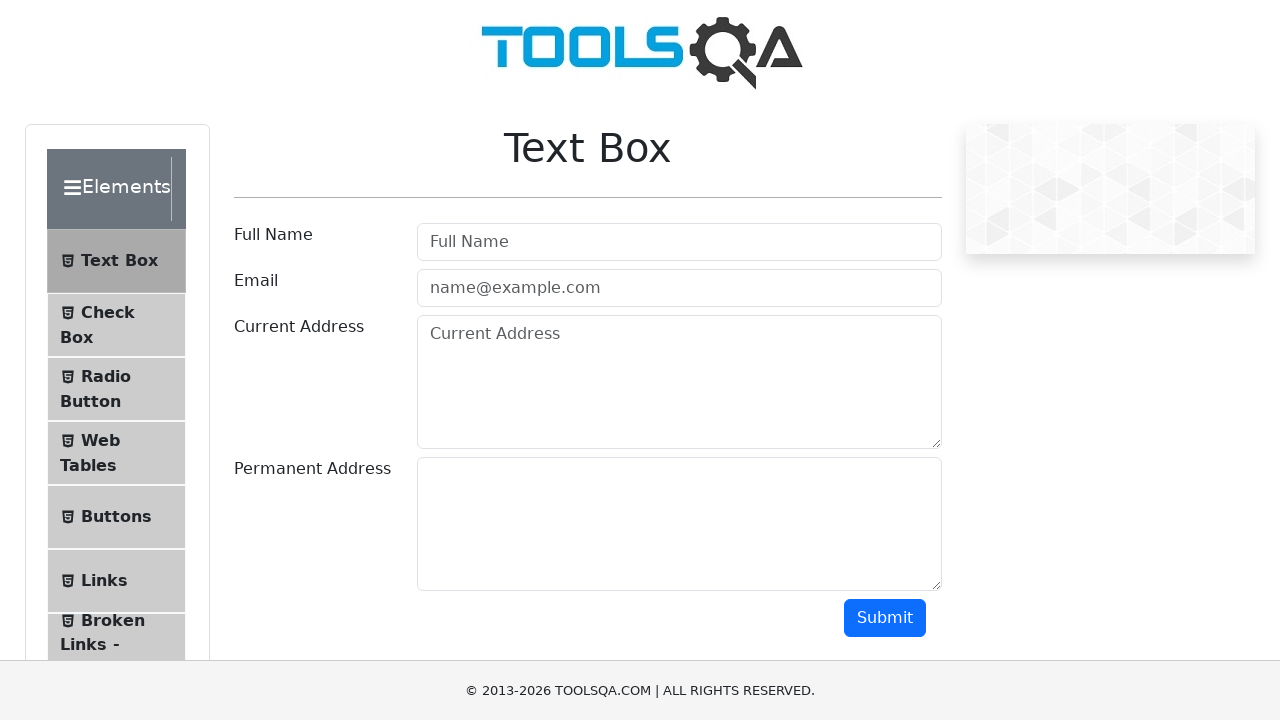

Verified Buttons navigation item is visible
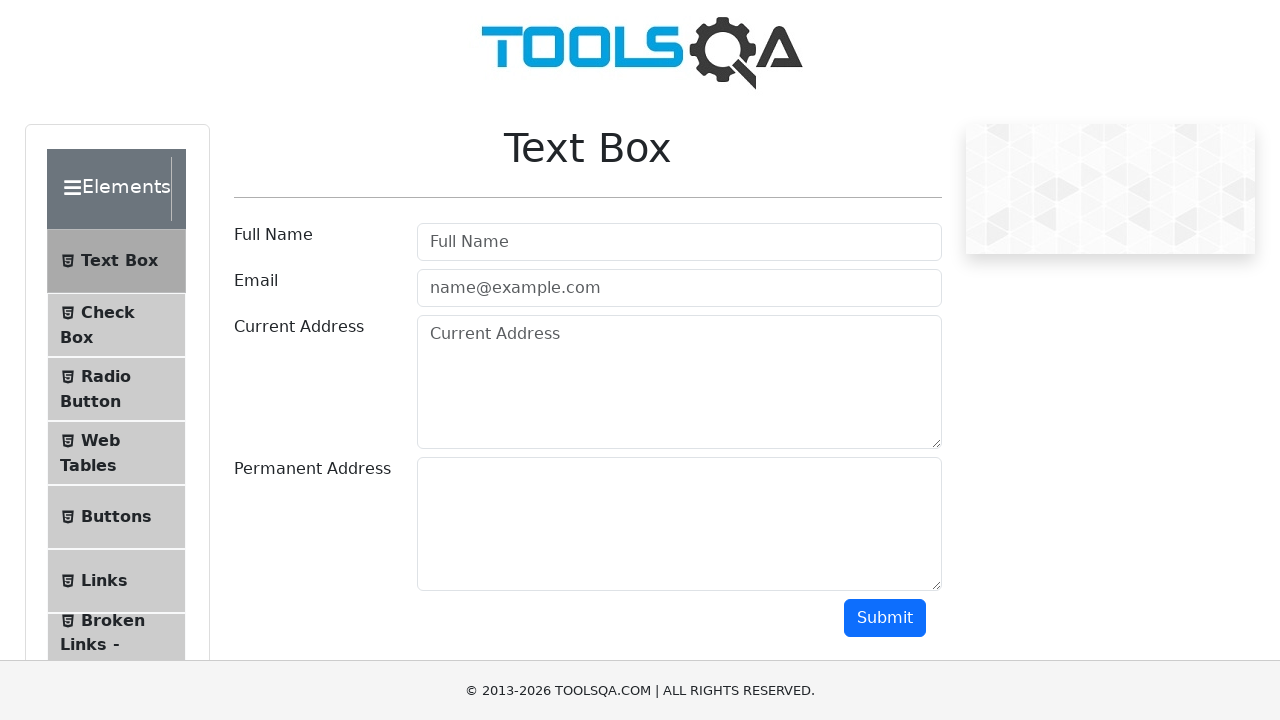

Verified Links navigation item is visible
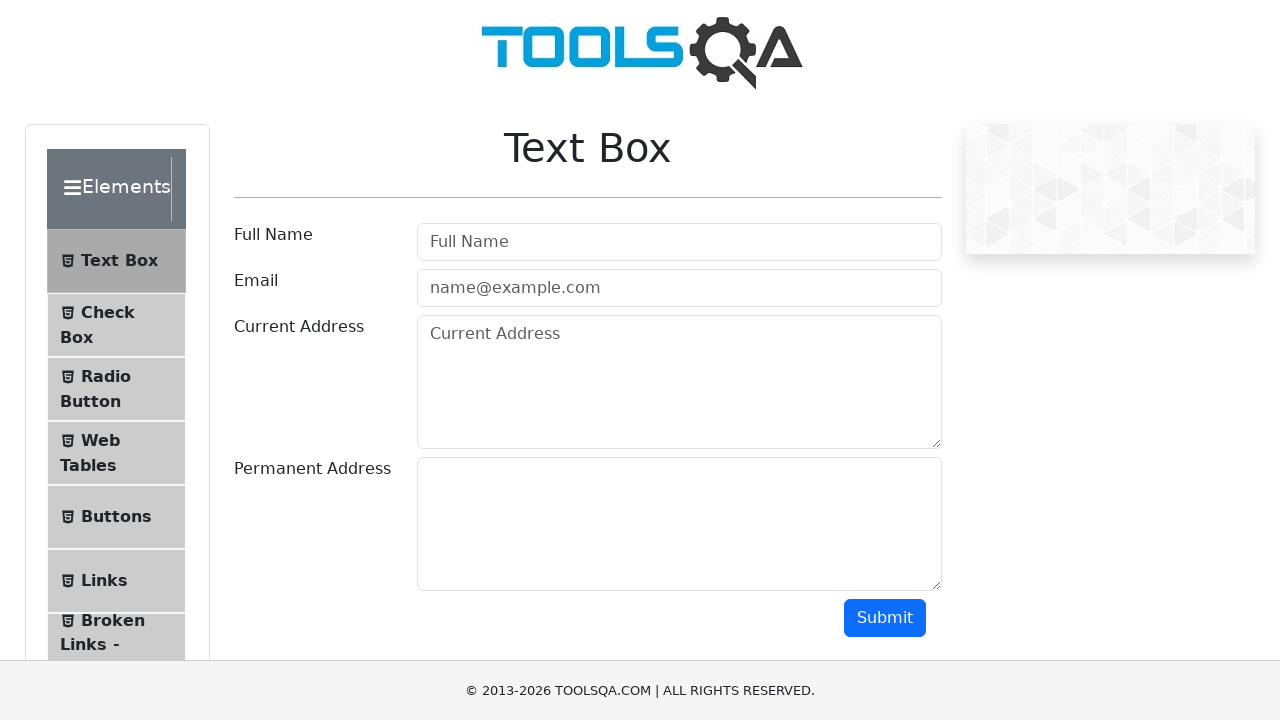

Verified Broken Links - Images navigation item is visible
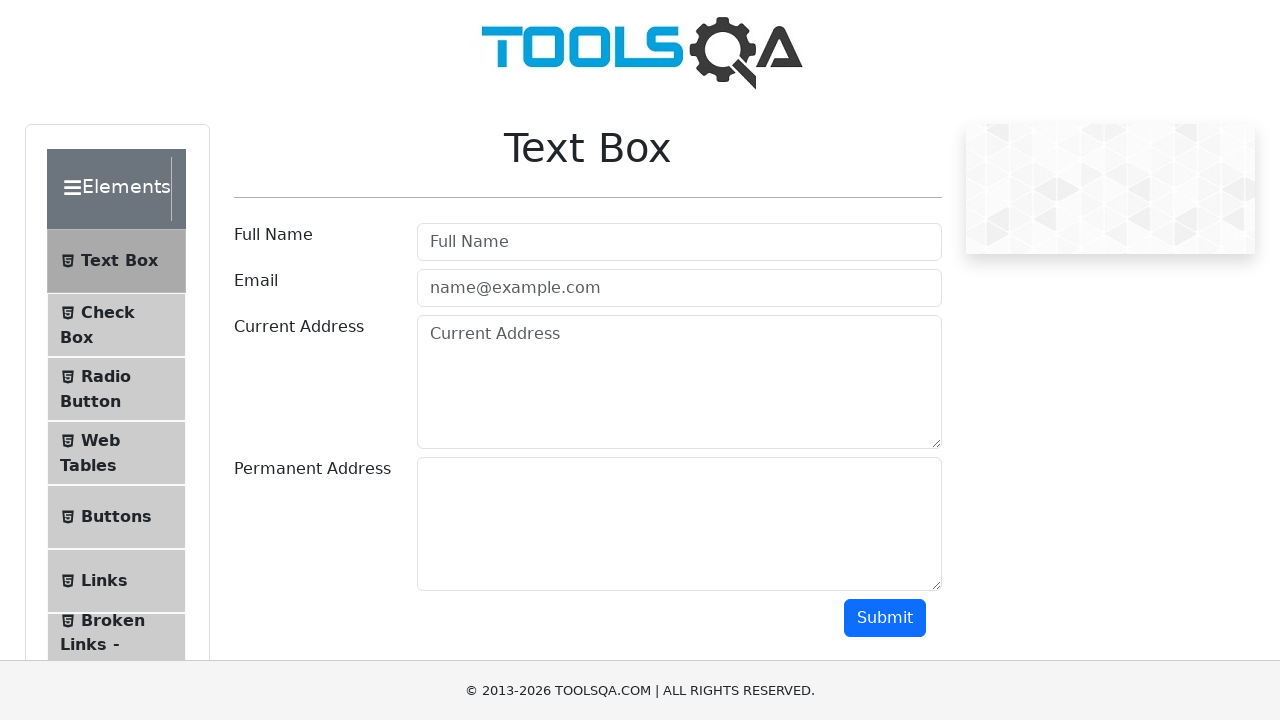

Verified Upload and Download navigation item is visible
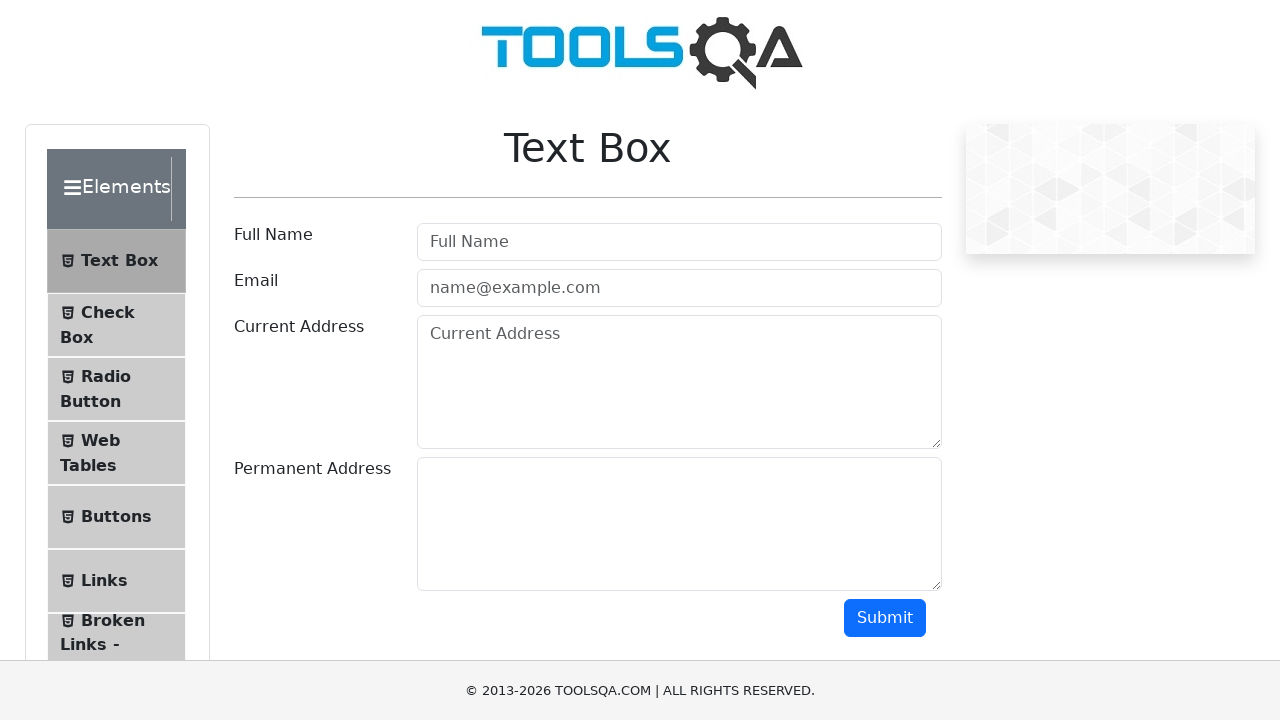

Verified Dynamic Properties navigation item is visible
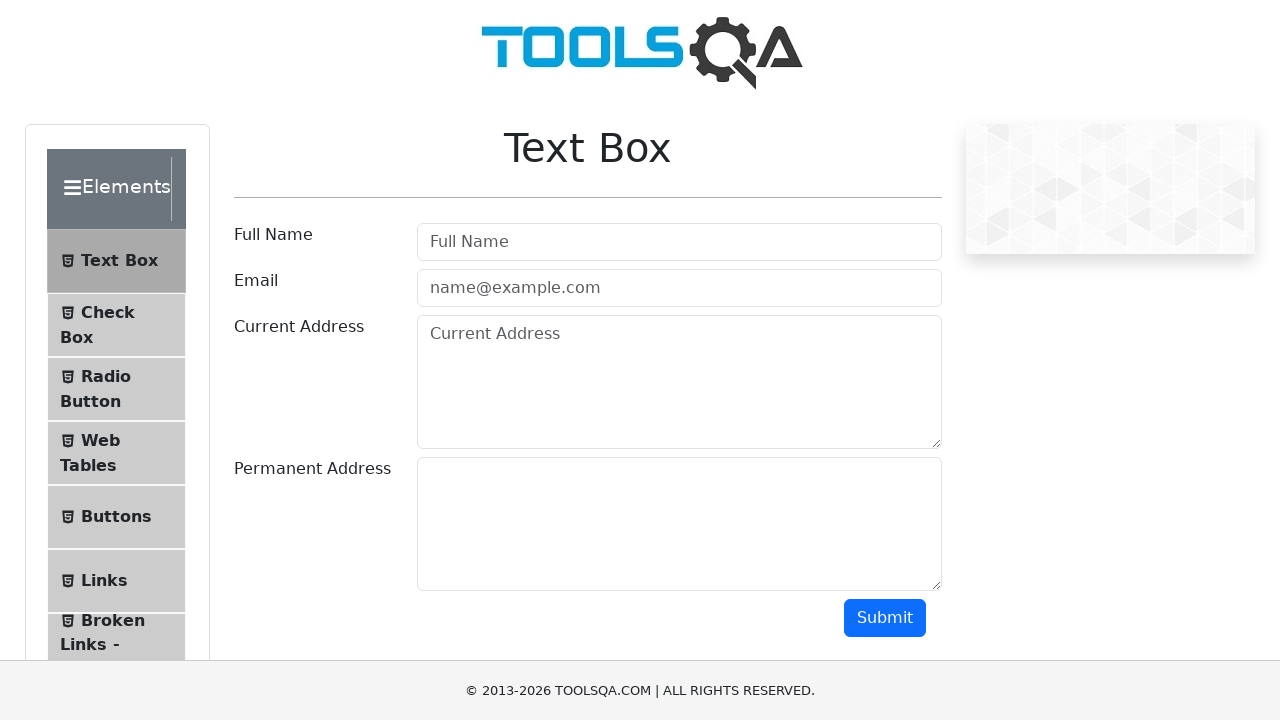

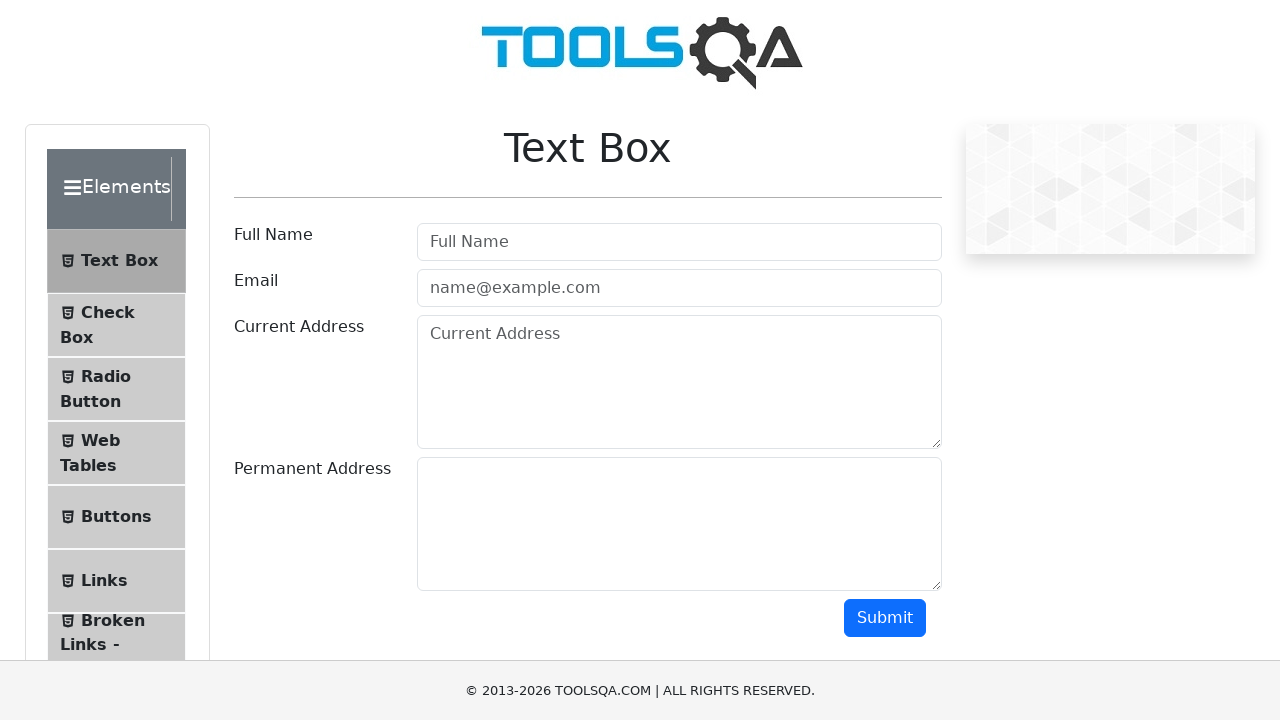